Searches for Pizza on Swiggy search page

Starting URL: https://www.swiggy.com/search

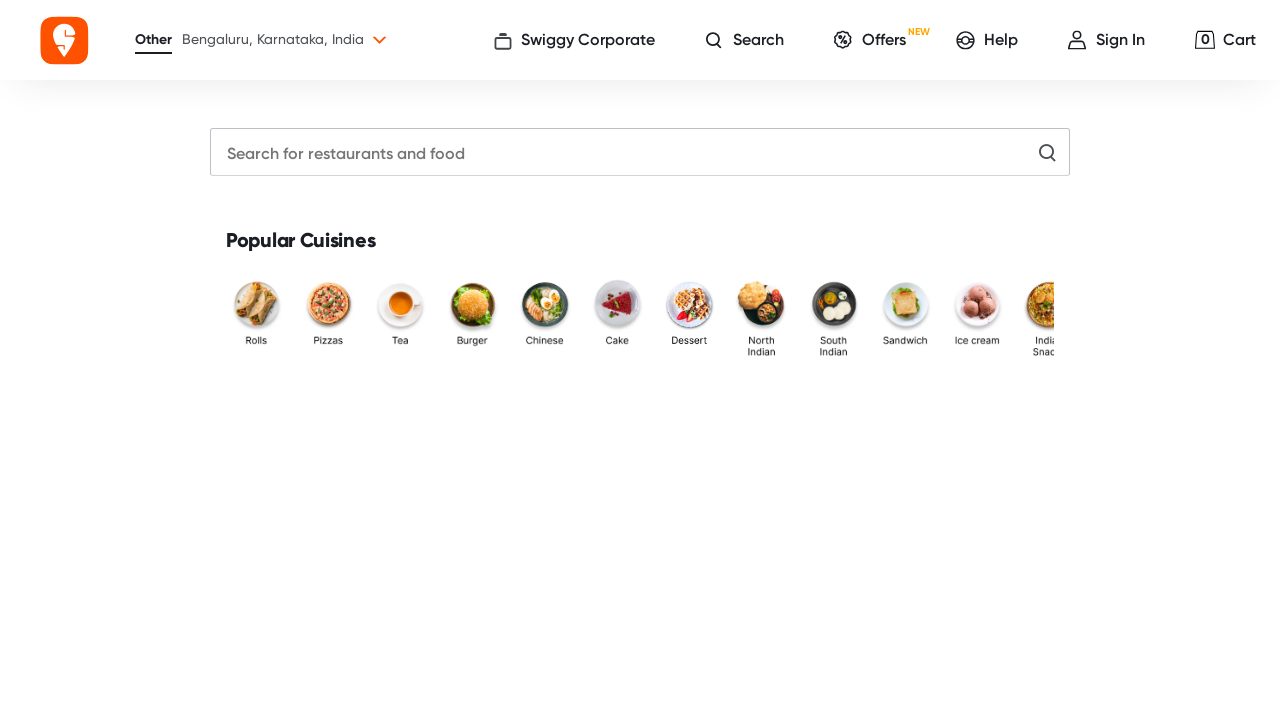

Filled search field with 'Pizza' on //input[@placeholder='Search for restaurants and food']
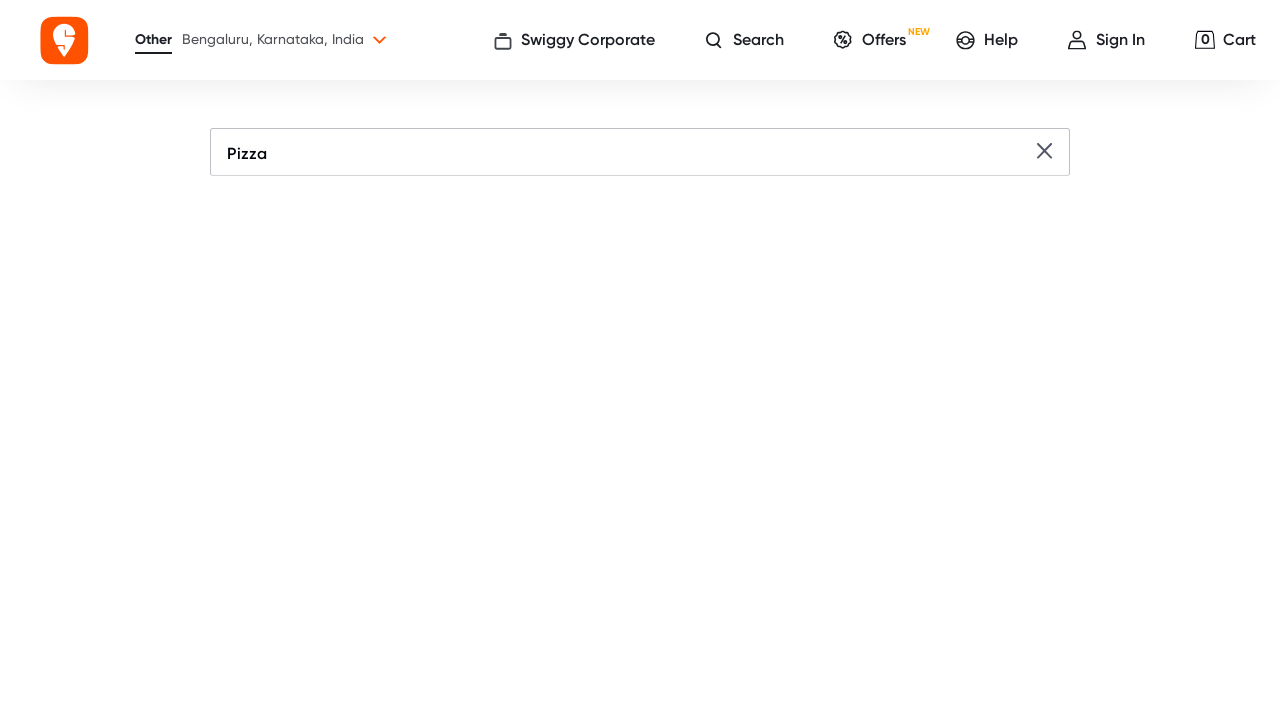

Pressed Enter to search for Pizza on //input[@placeholder='Search for restaurants and food']
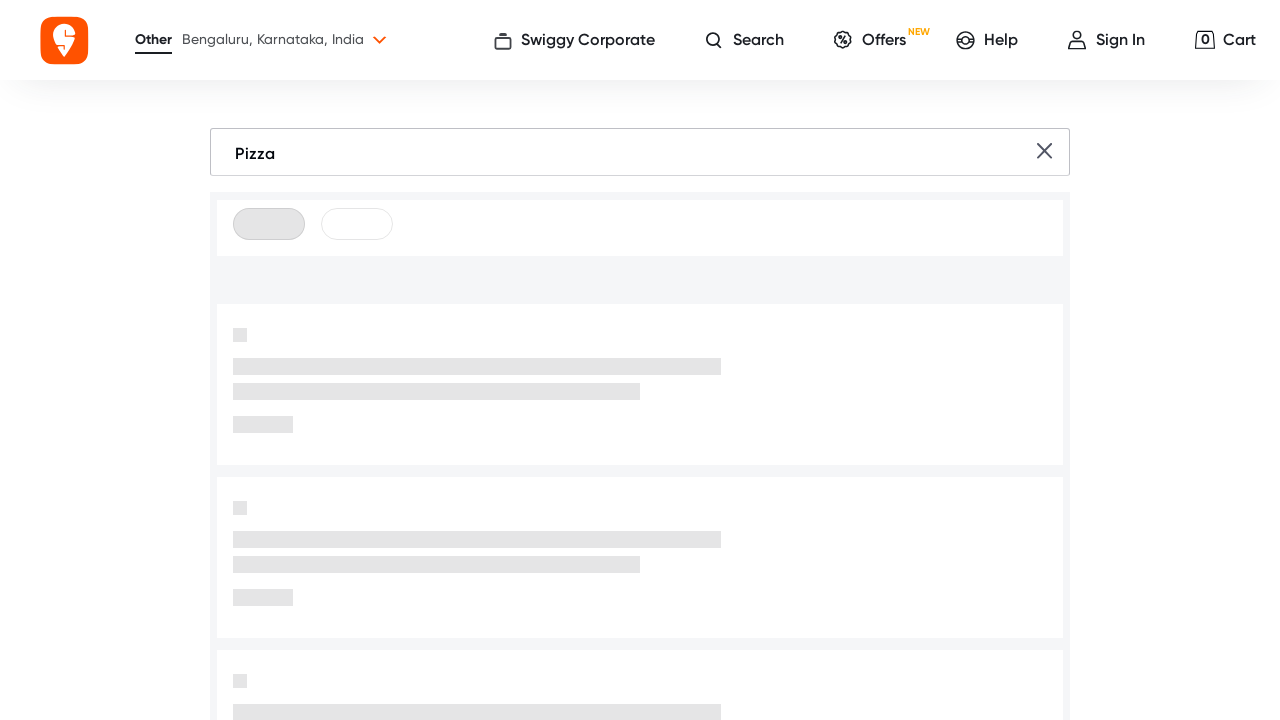

Waited 15 seconds for search results to load
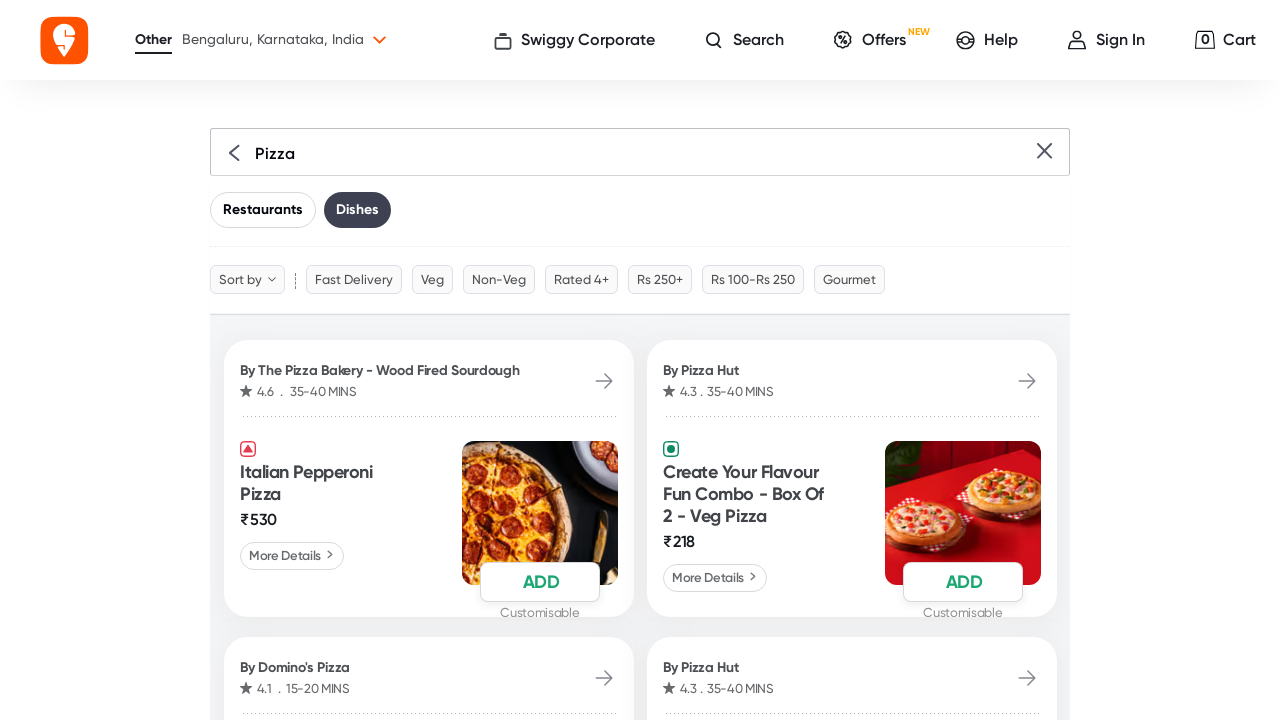

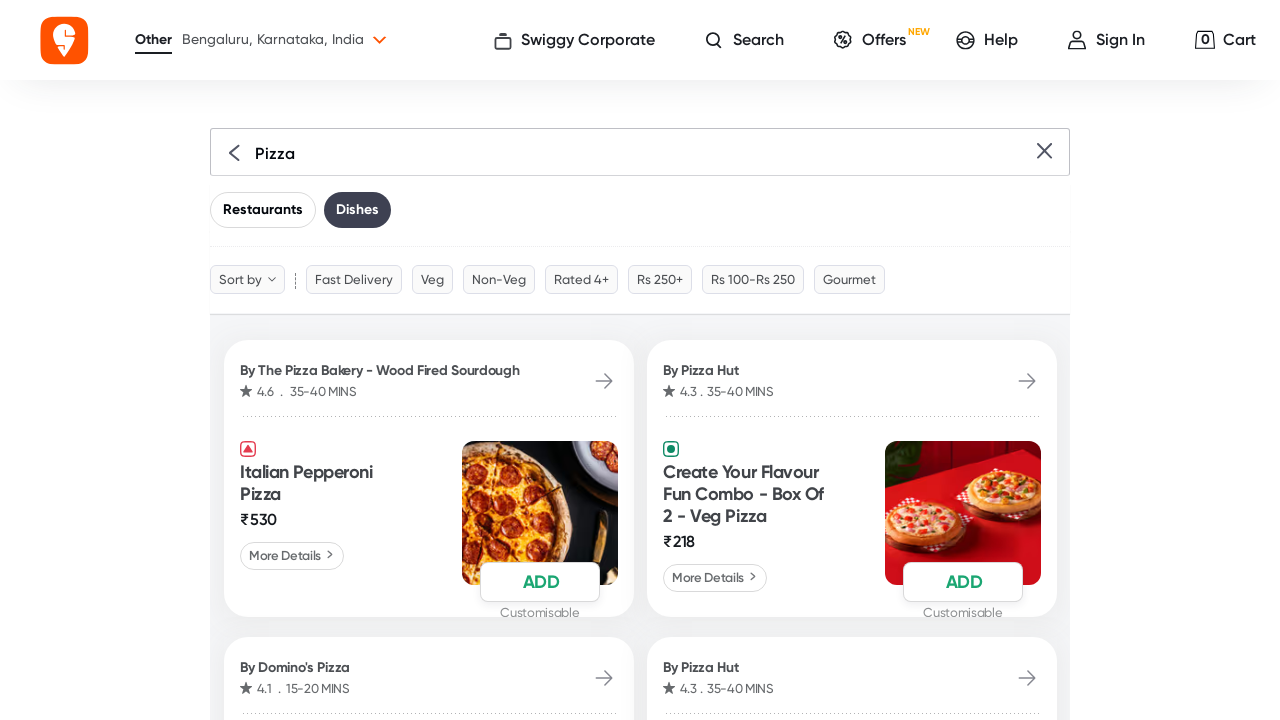